Tests context menu functionality by right-clicking on a designated area, handling an alert, and navigating to a new page through a link

Starting URL: https://the-internet.herokuapp.com/context_menu

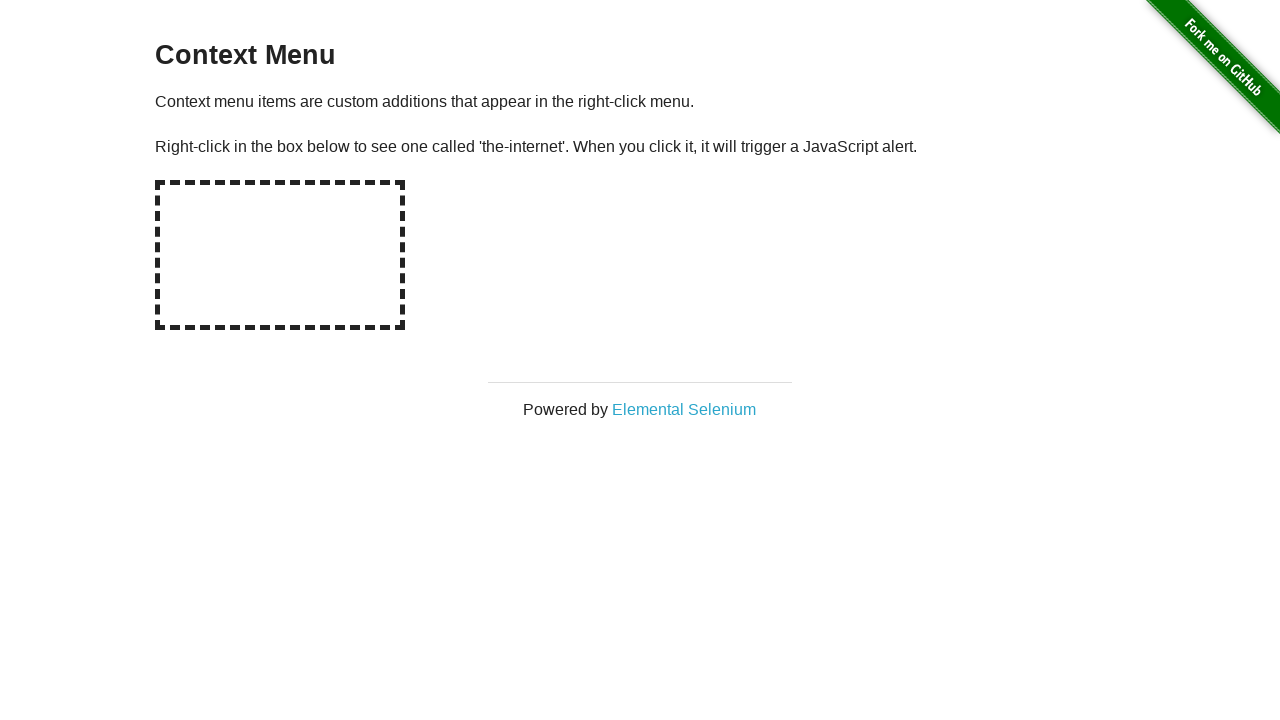

Right-clicked on hot-spot area to trigger context menu at (280, 255) on #hot-spot
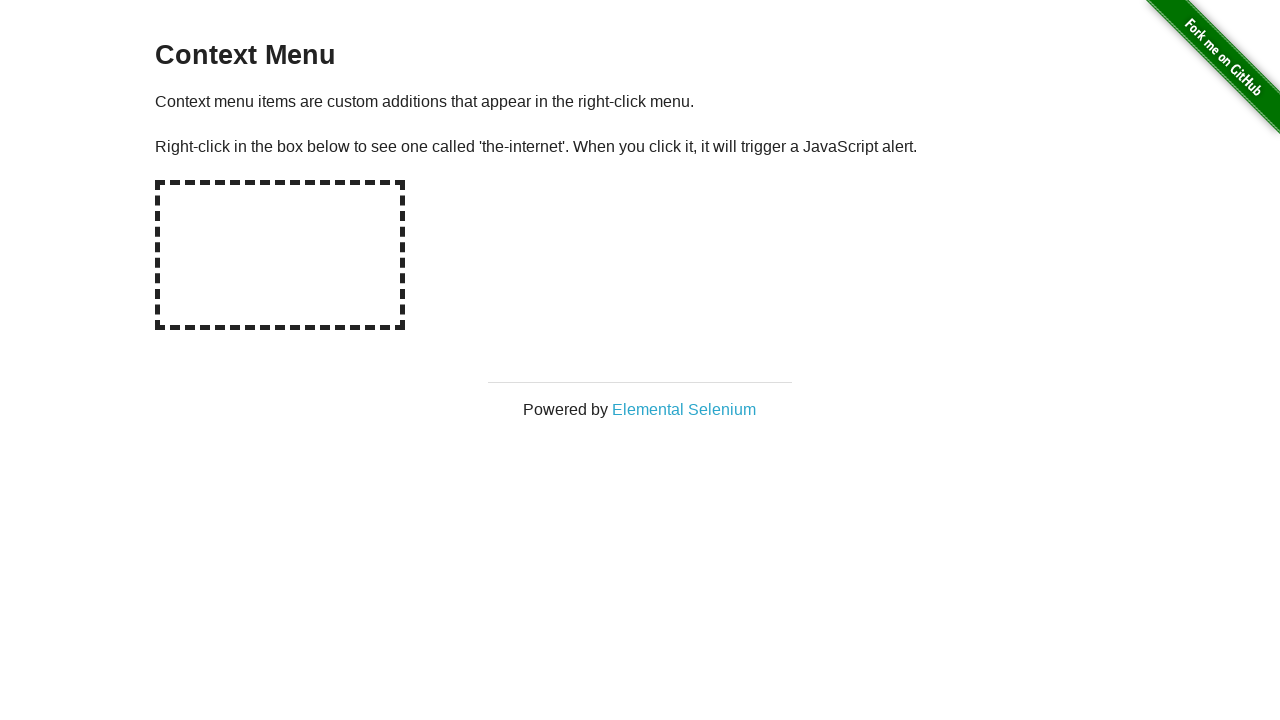

Set up alert dialog handler to accept dialogs
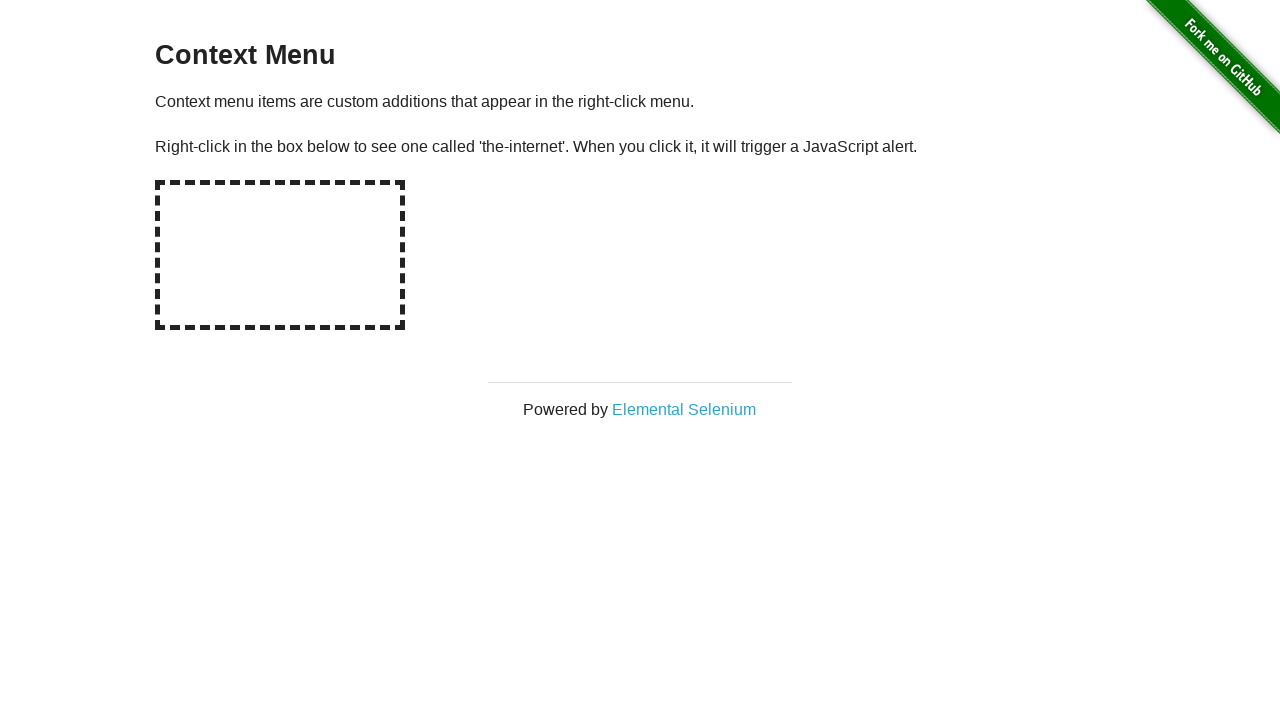

Clicked on Elemental Selenium link, new window opened at (684, 409) on a[target='_blank']
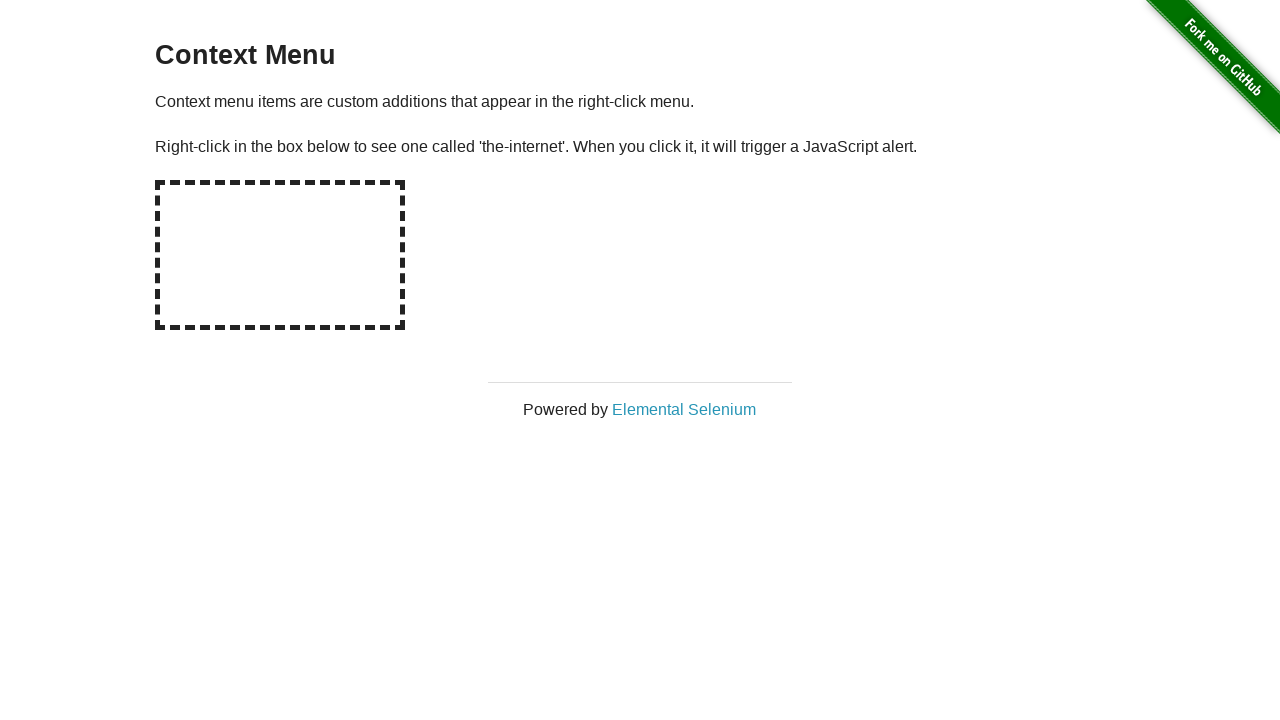

Switched to the new popup page
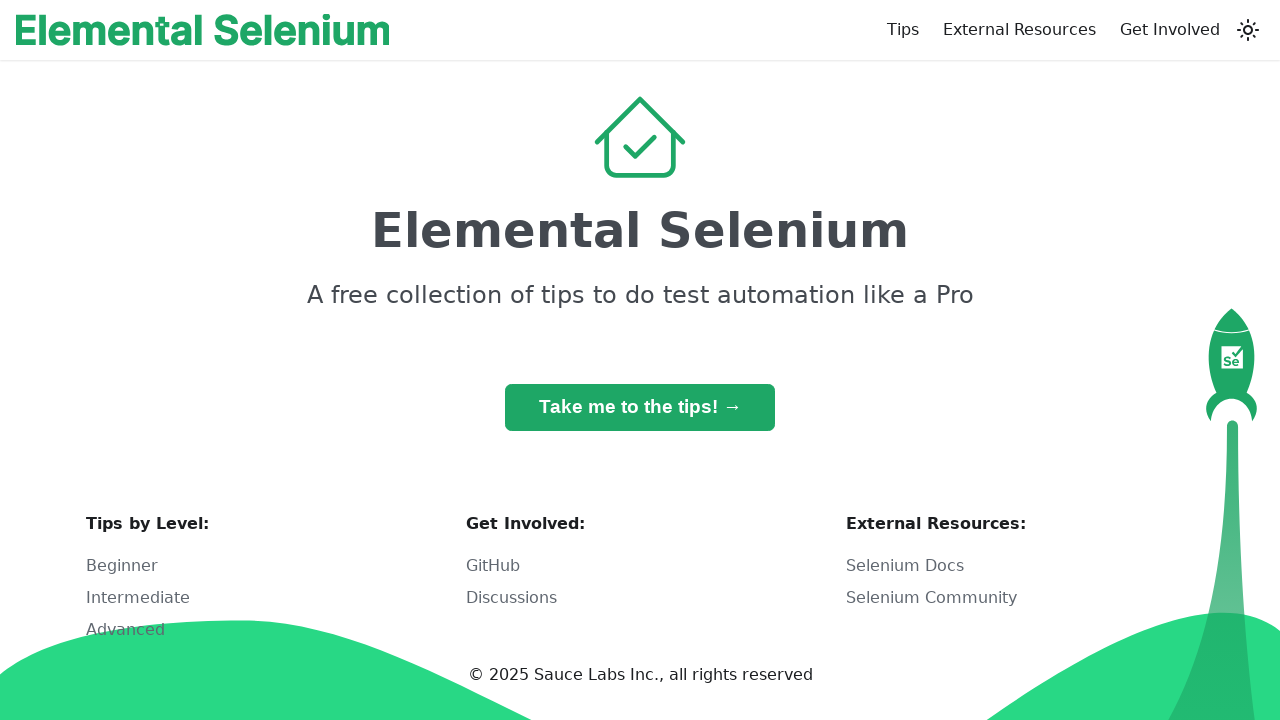

Waited for h1 element to load on new page
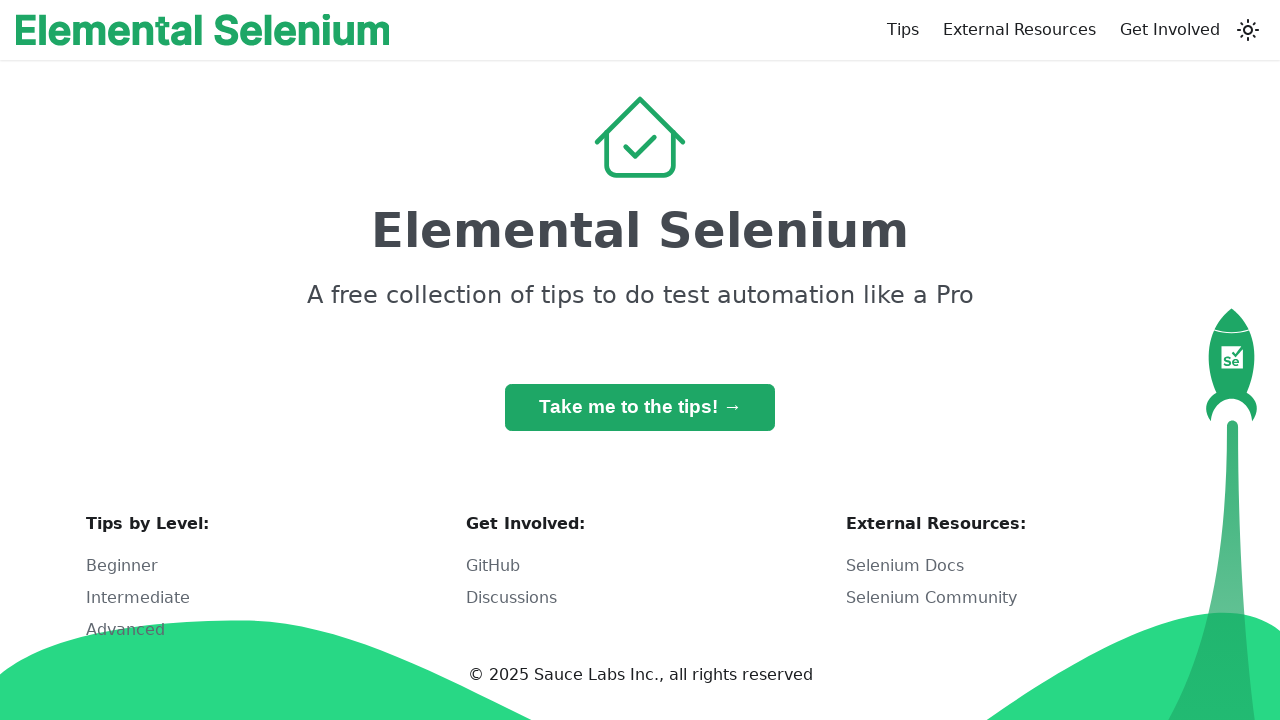

Verified h1 text content equals 'Elemental Selenium'
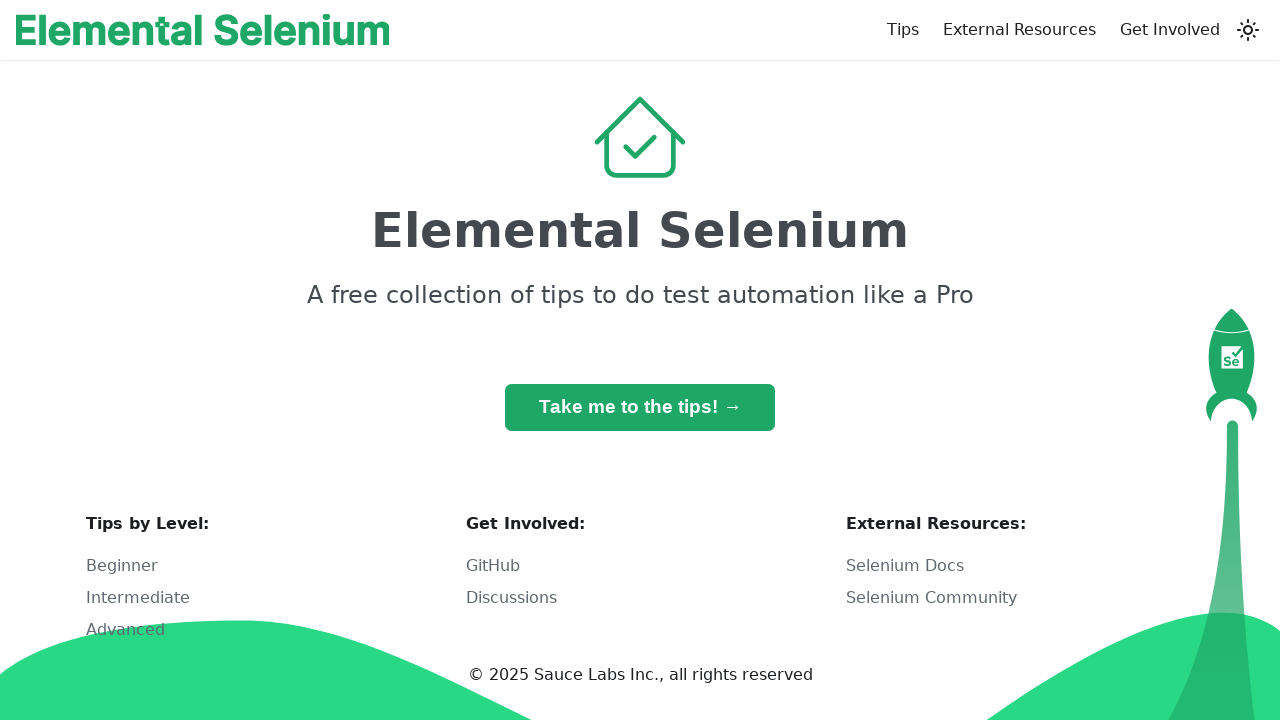

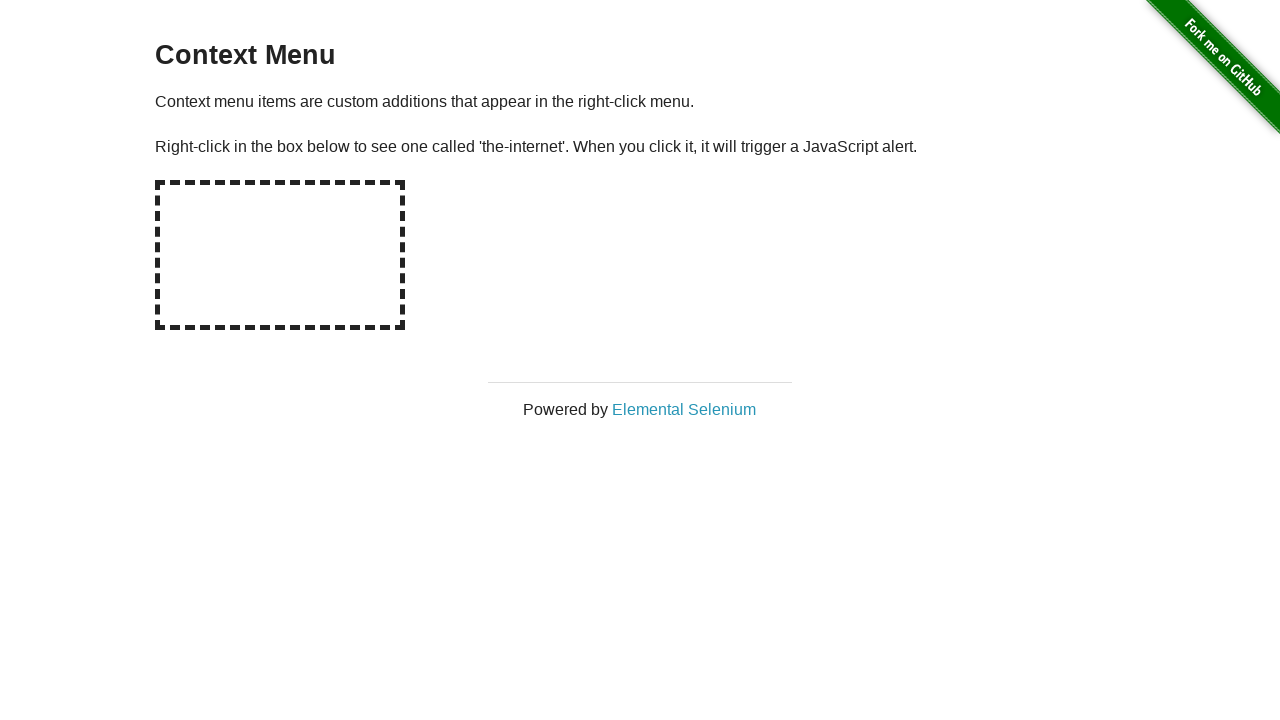